Tests prompt dialog by clicking prompt button, entering text into the dialog, and verifying the submitted text appears

Starting URL: https://demoqa.com/alerts

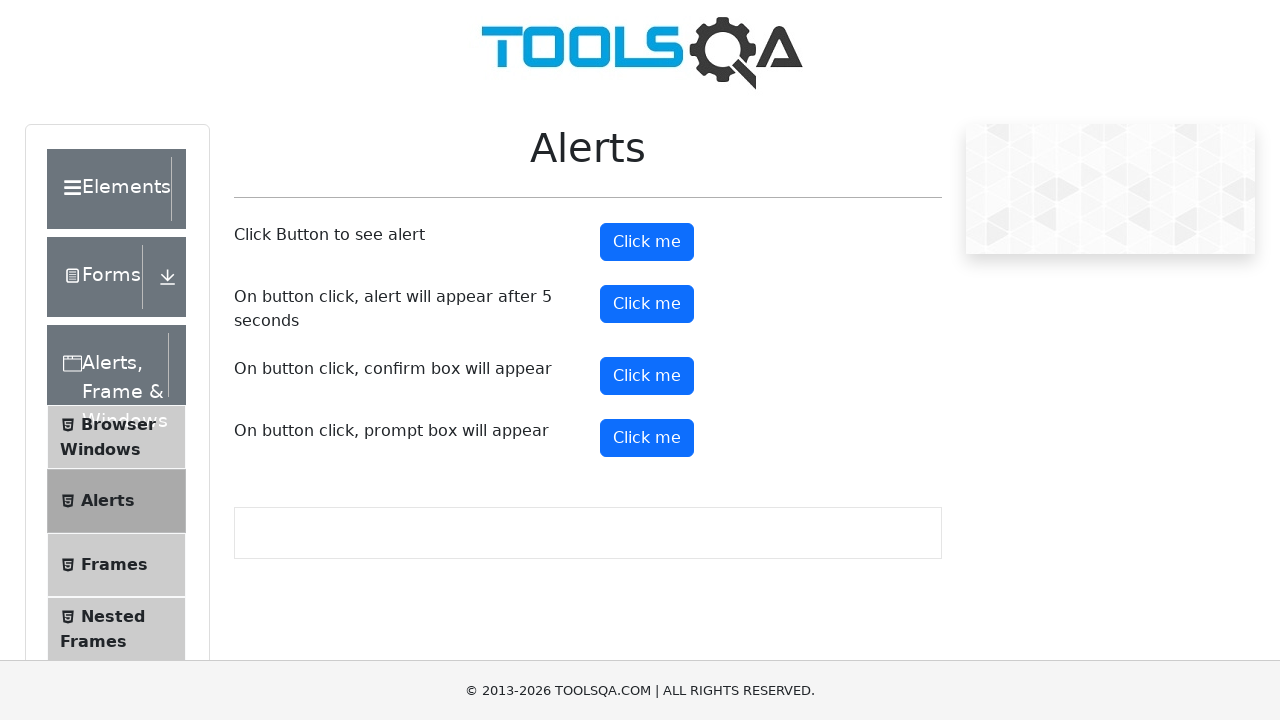

Set up dialog handler to accept prompt with text 'testuser456'
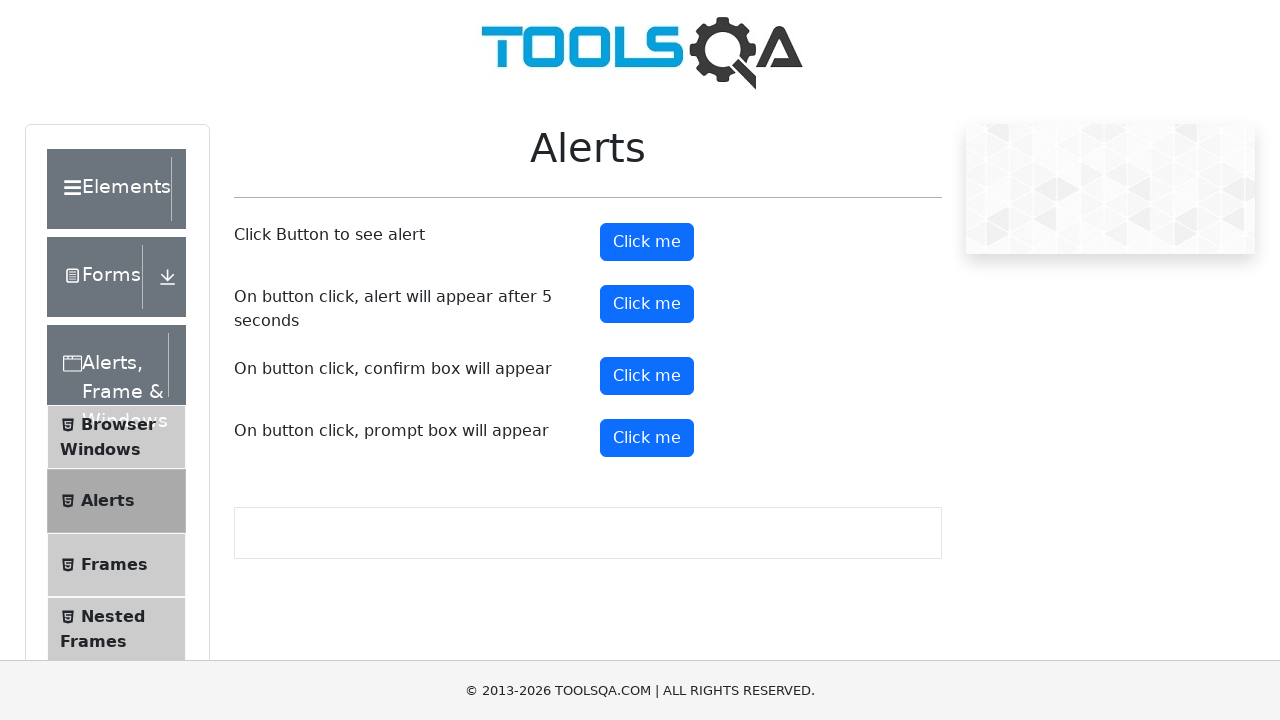

Clicked prompt button to trigger dialog at (647, 438) on #promtButton
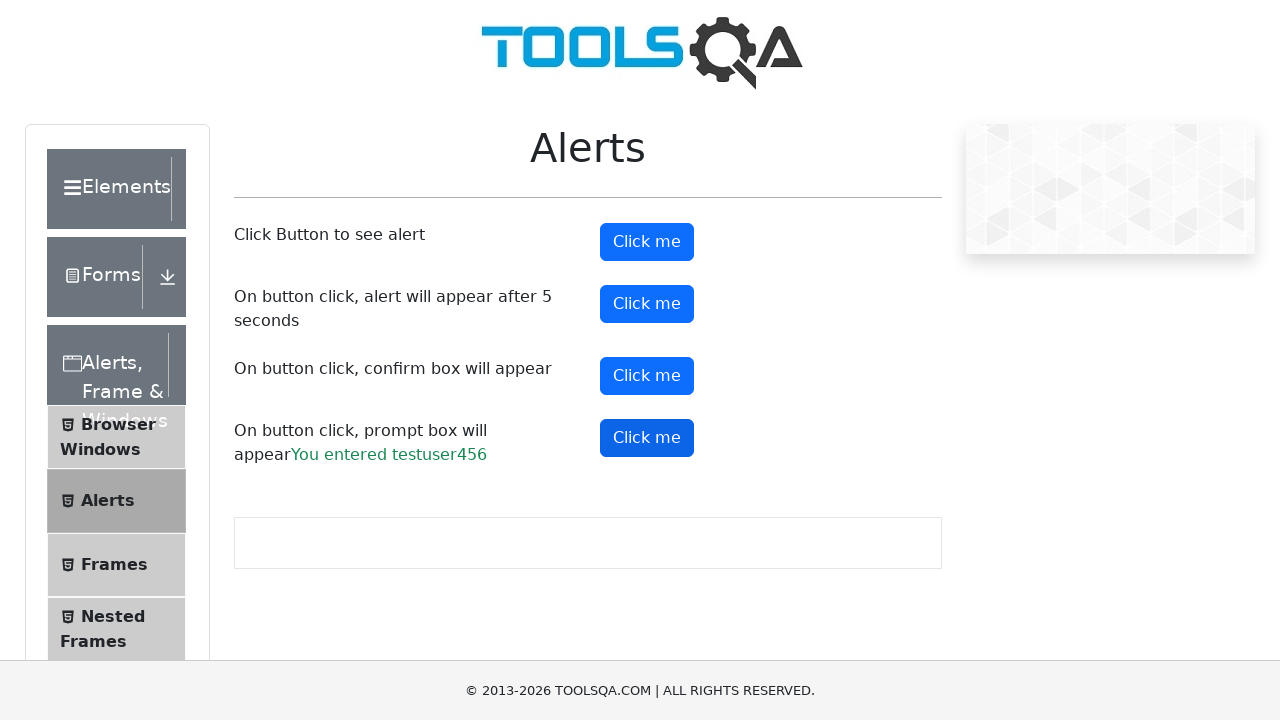

Waited for prompt result element to appear
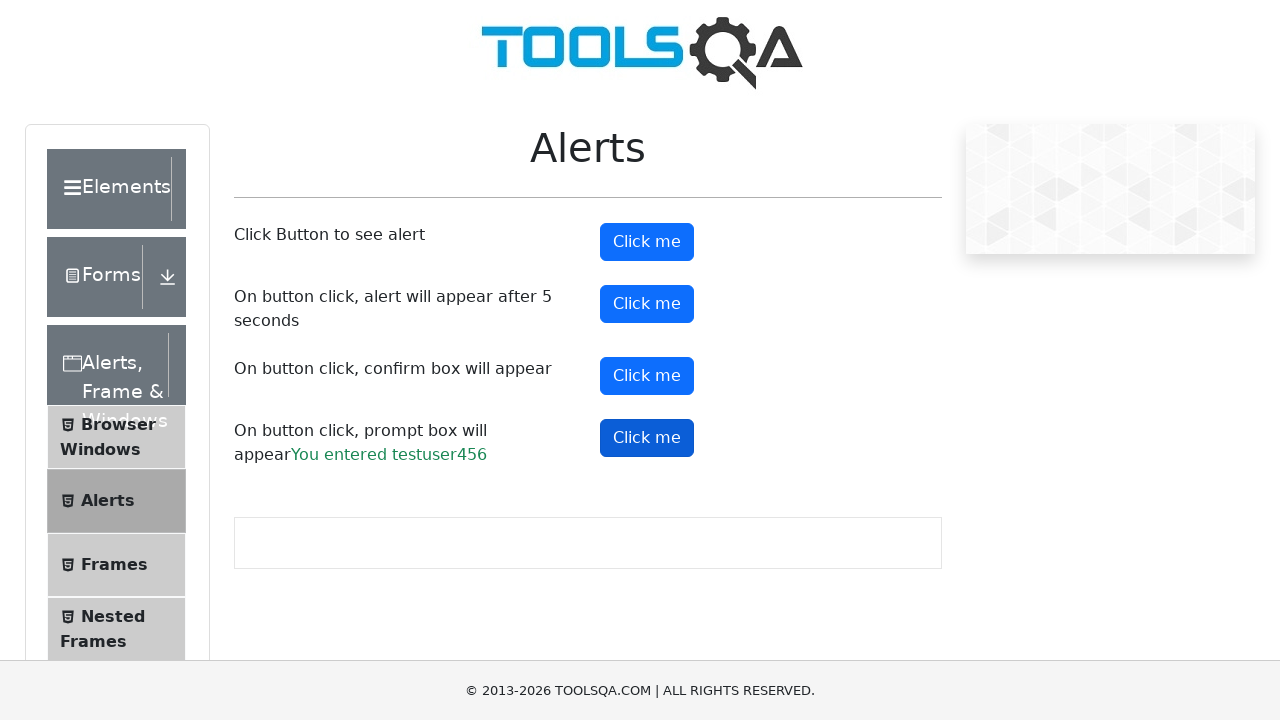

Verified that prompt result contains 'testuser456'
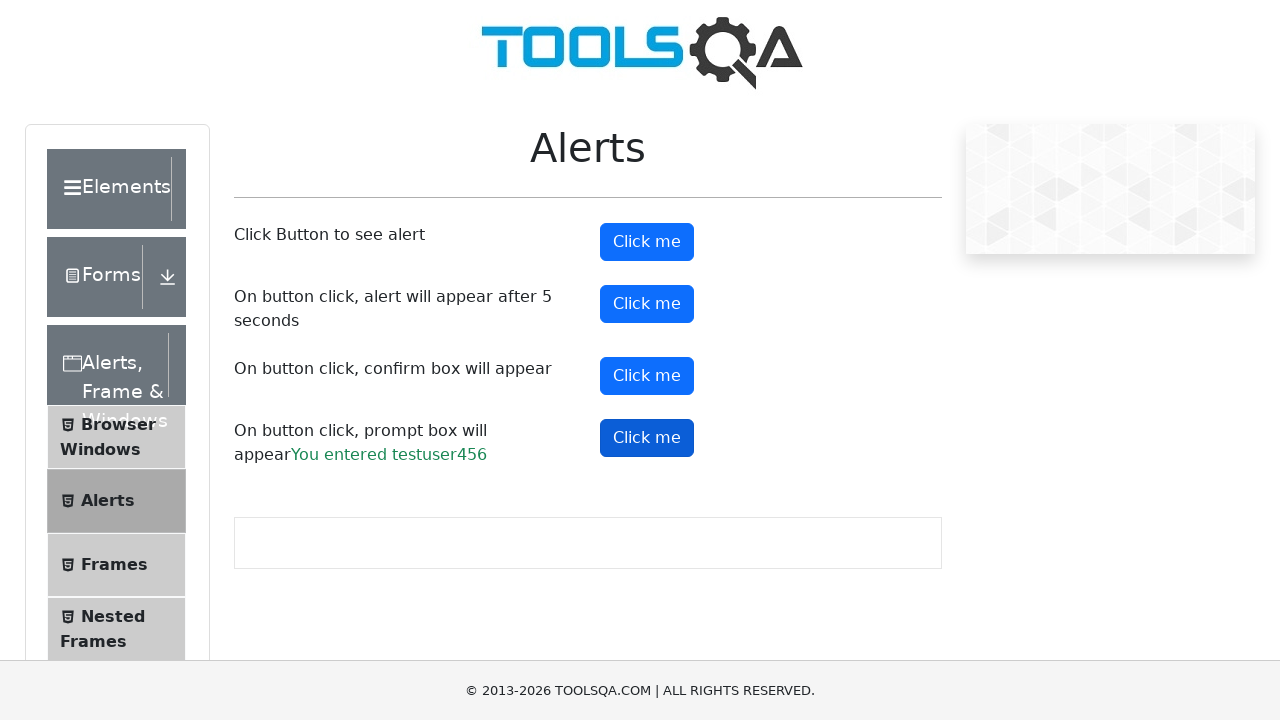

Verified that prompt result does not contain '123'
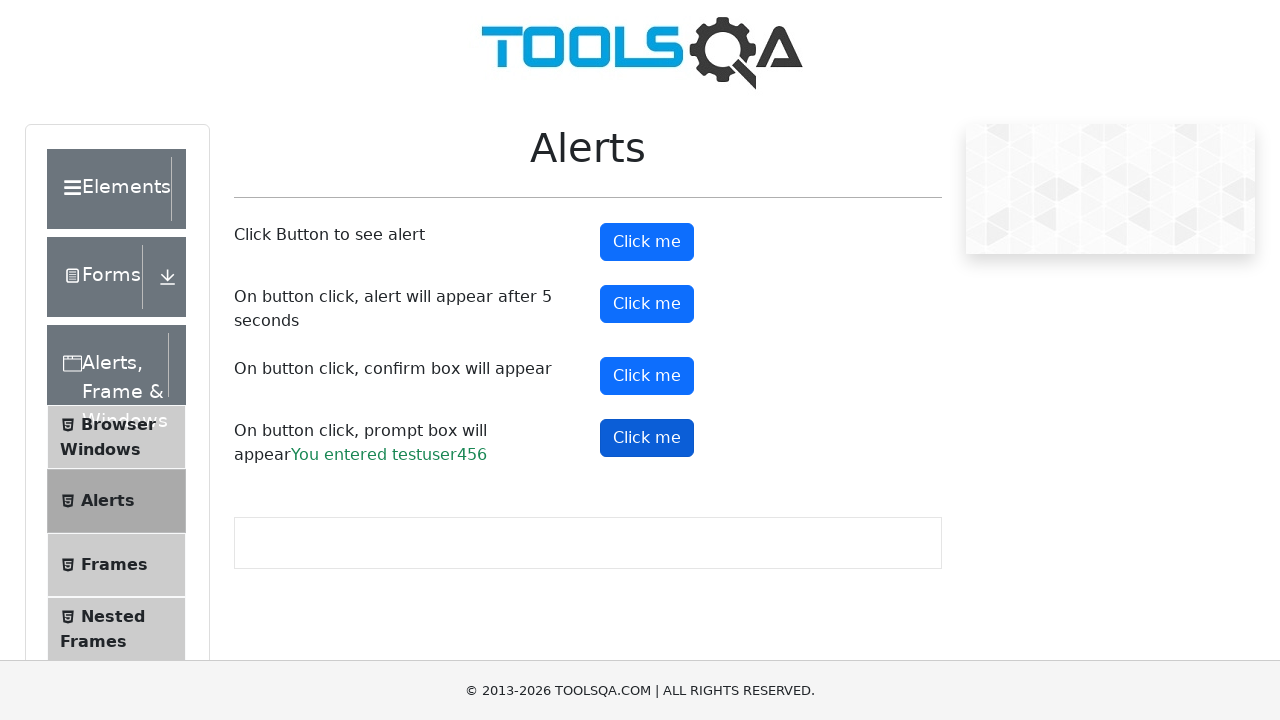

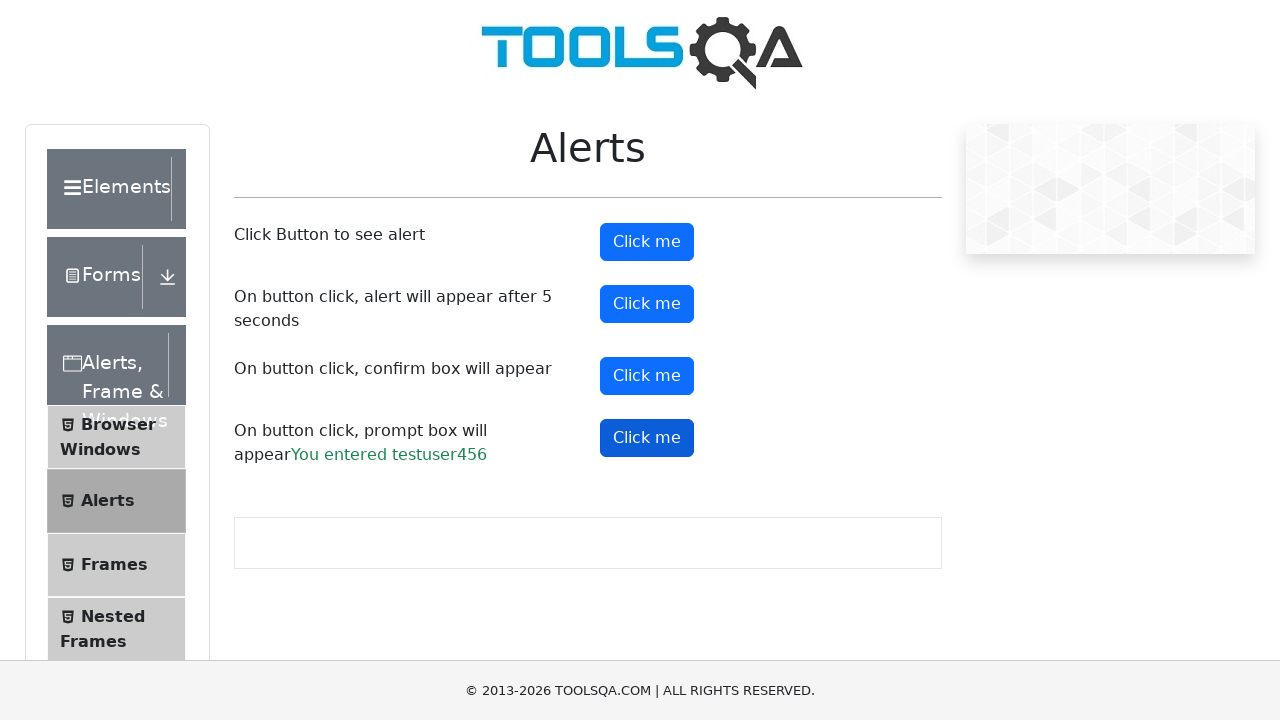